Tests CSS media query responsive behavior by resizing the browser window and verifying the correct element is displayed

Starting URL: https://testpages.eviltester.com/styled/css-media-queries.html

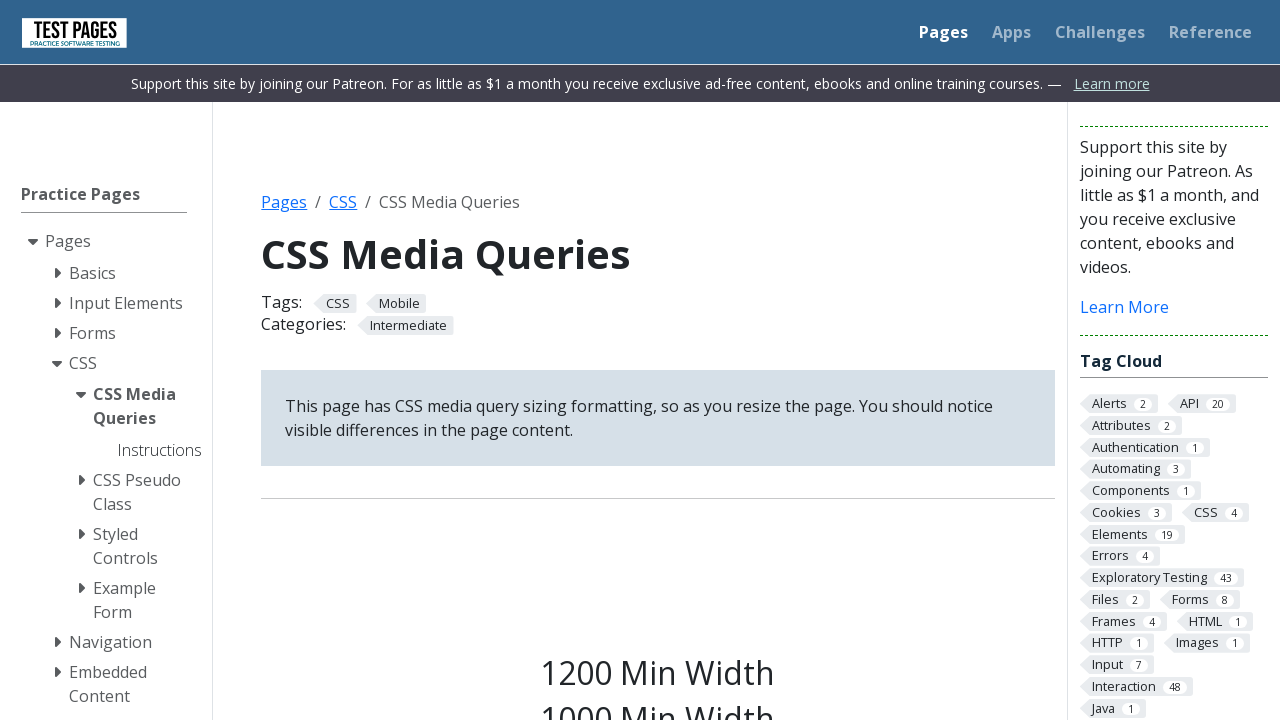

Set viewport size to 1200x1080
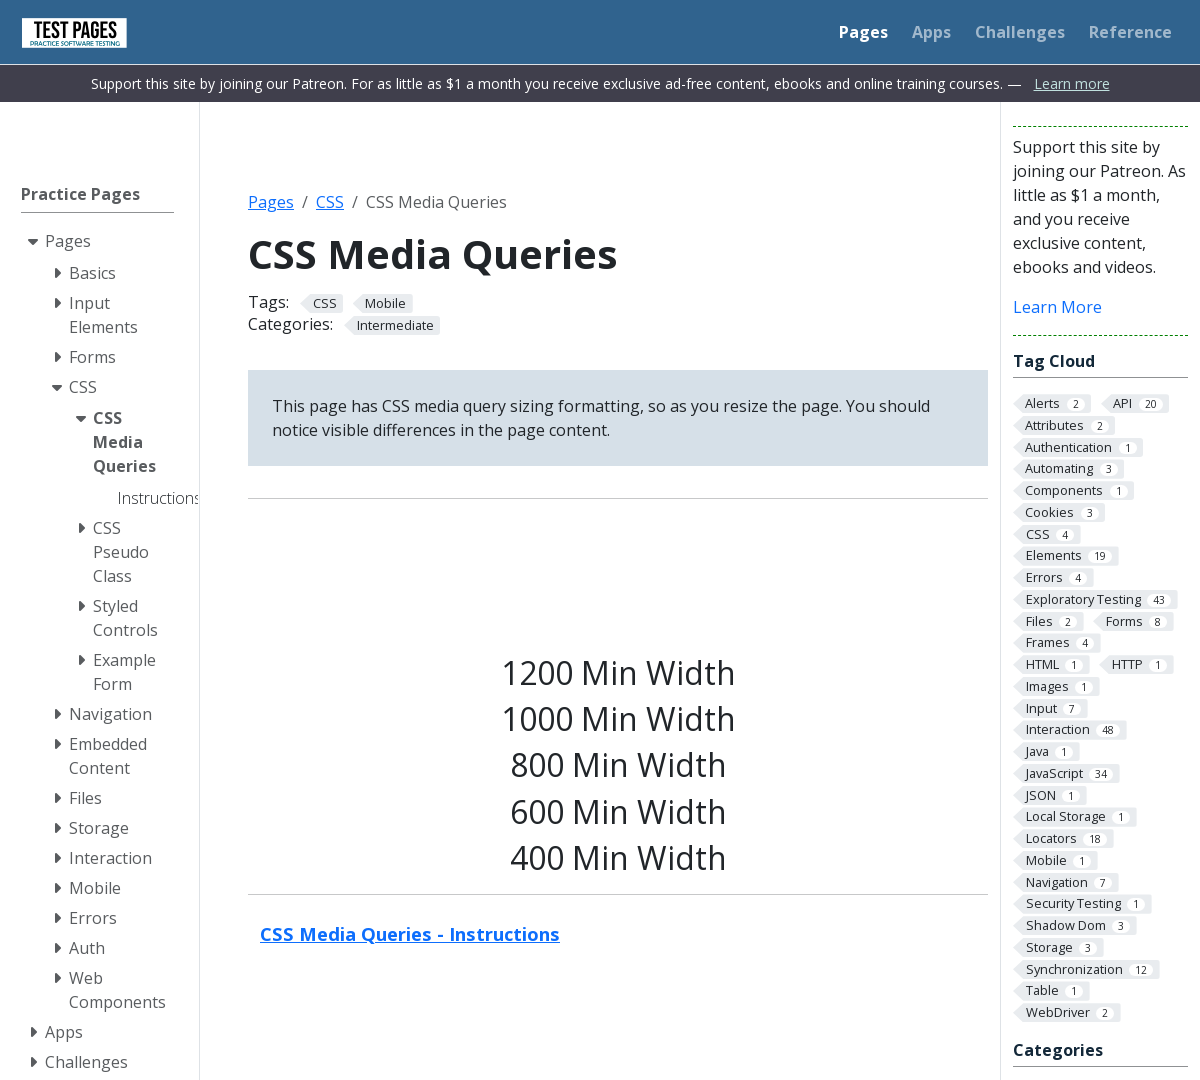

Verified s1200 element is displayed
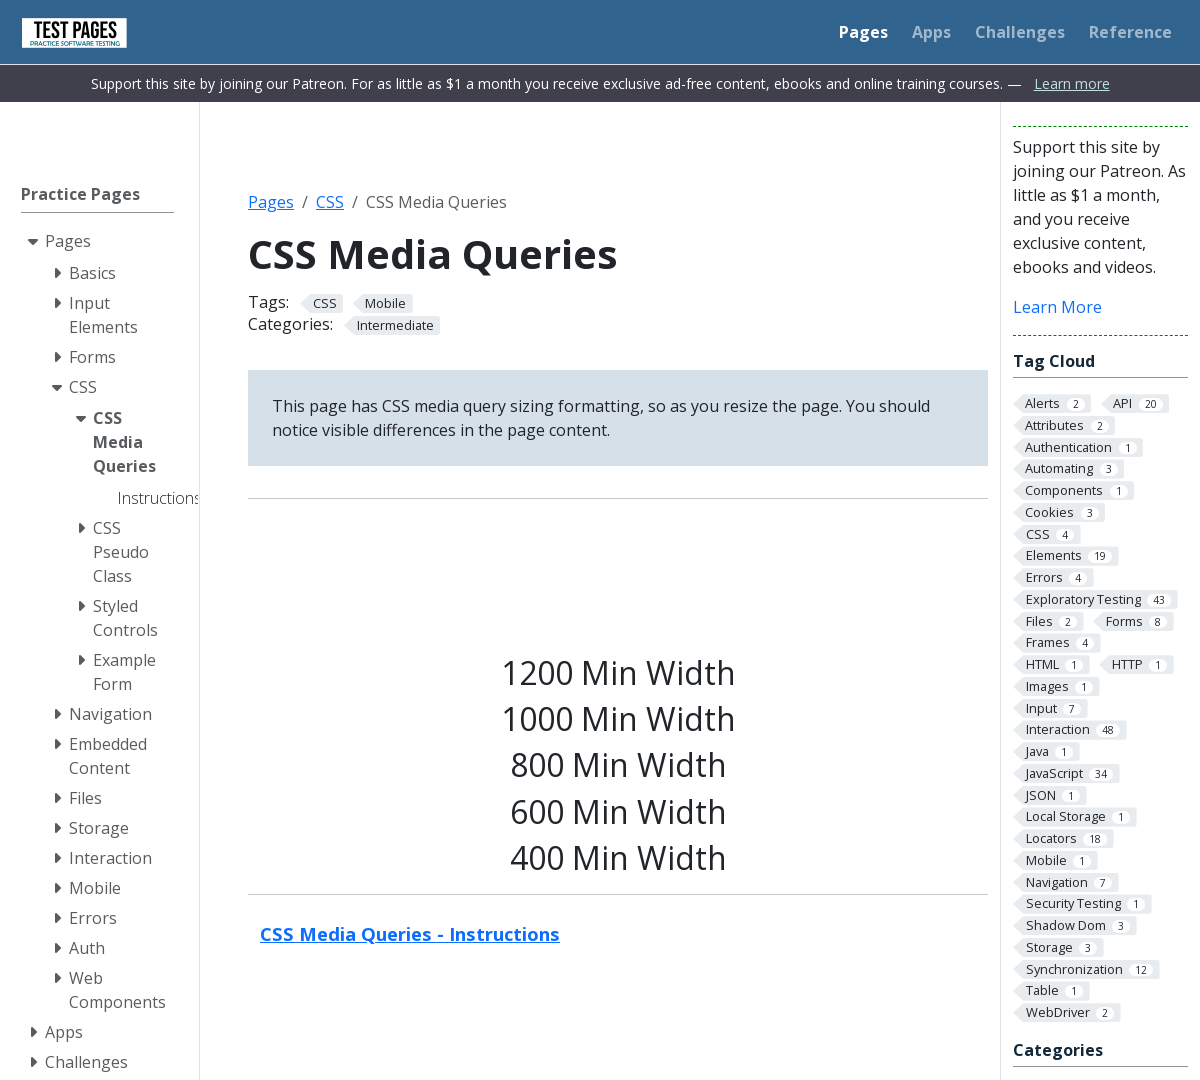

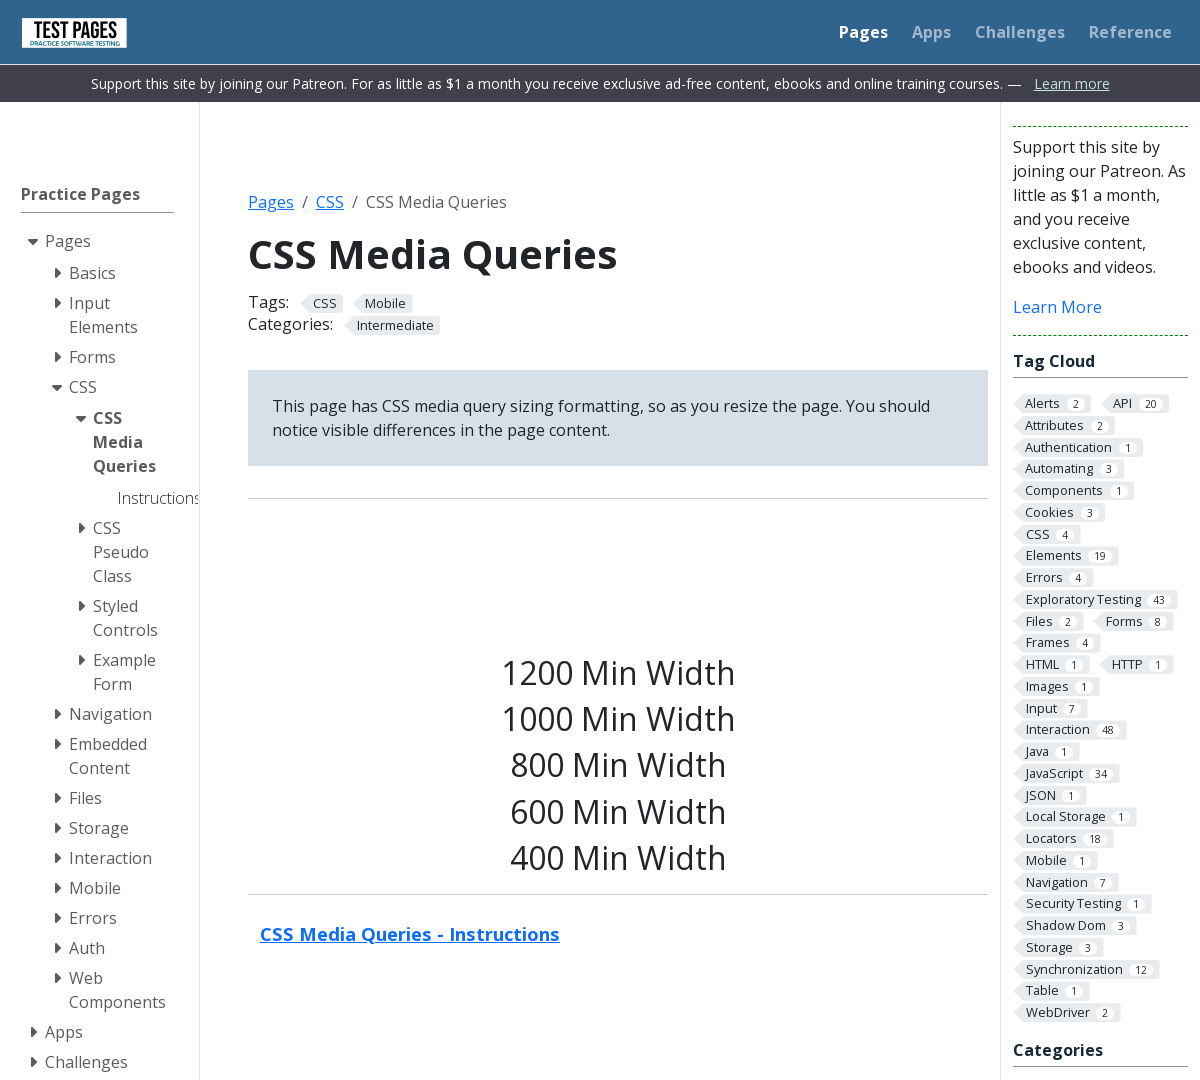